Navigates to LeetCode homepage and verifies that the URL contains "leetcode"

Starting URL: https://leetcode.com/

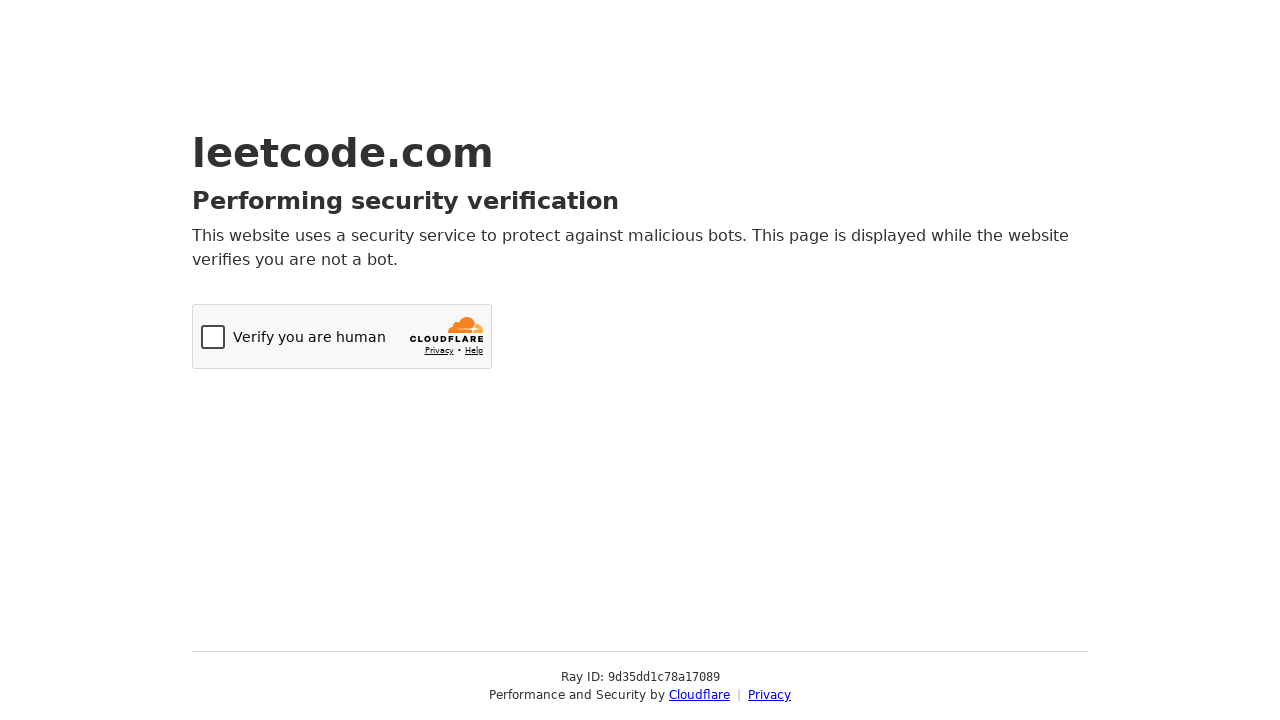

Navigated to LeetCode homepage at https://leetcode.com/
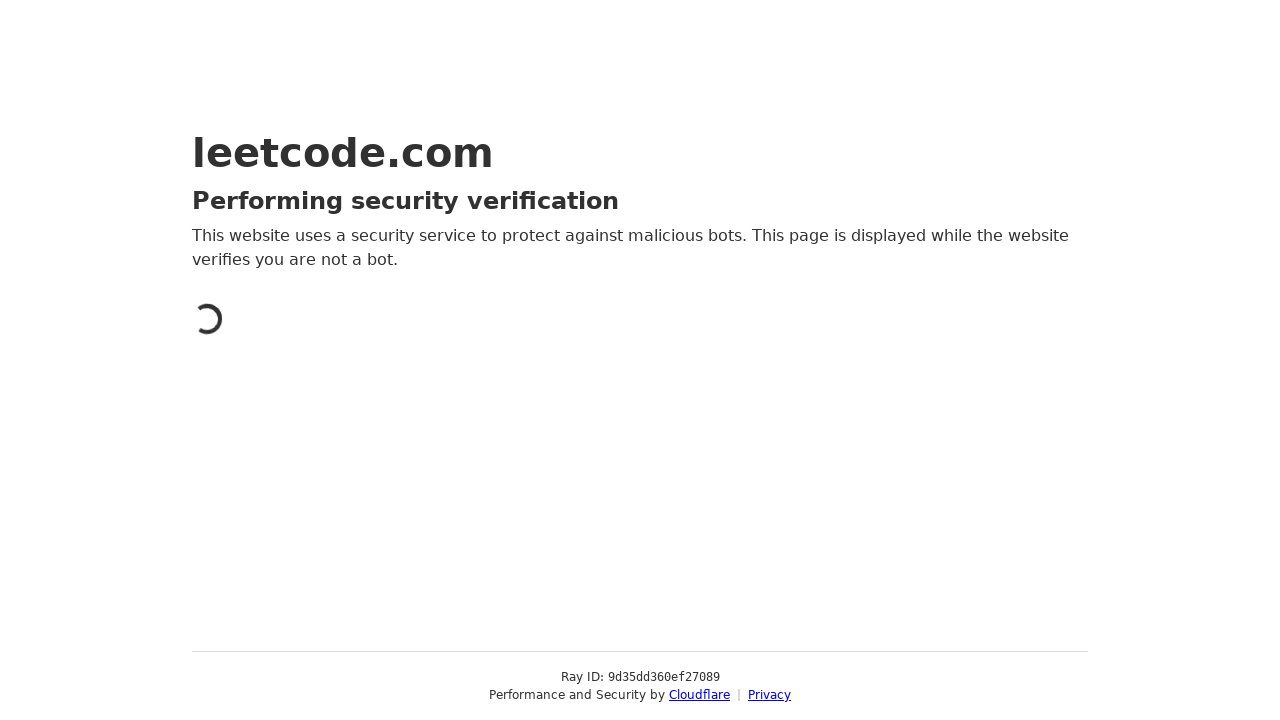

Retrieved current URL: https://leetcode.com/
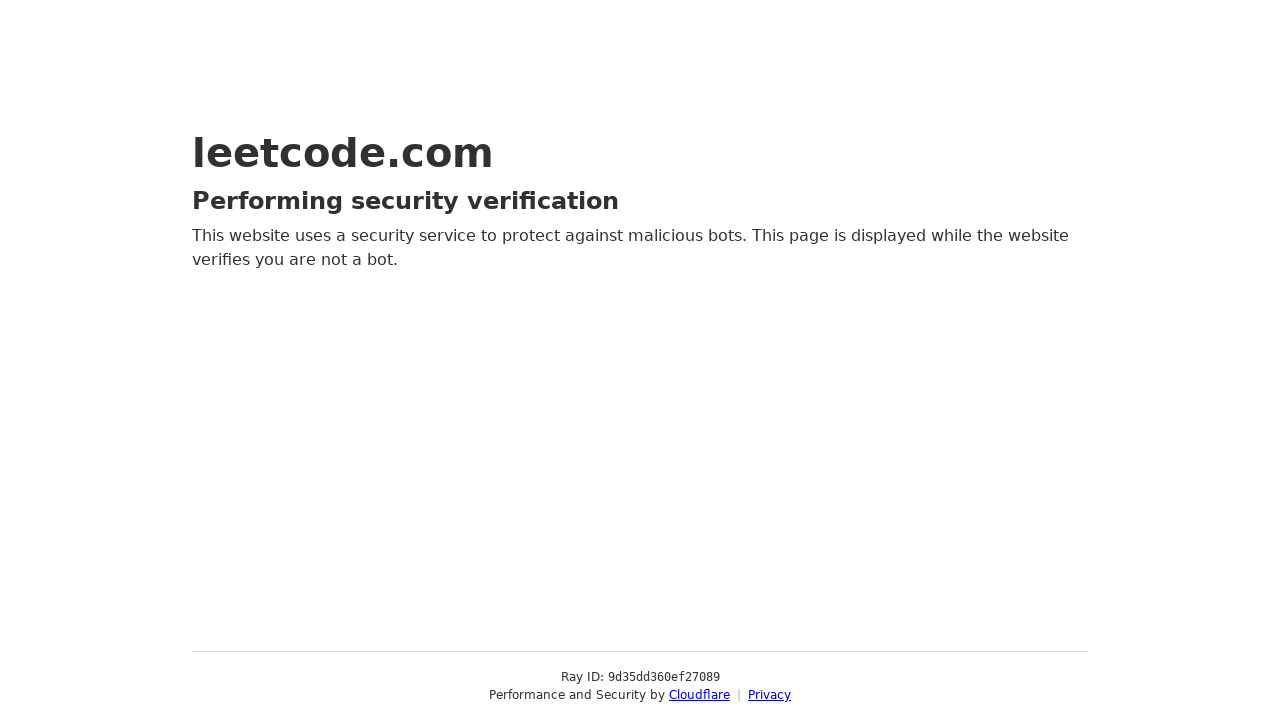

Verified that current URL contains 'leetcode'
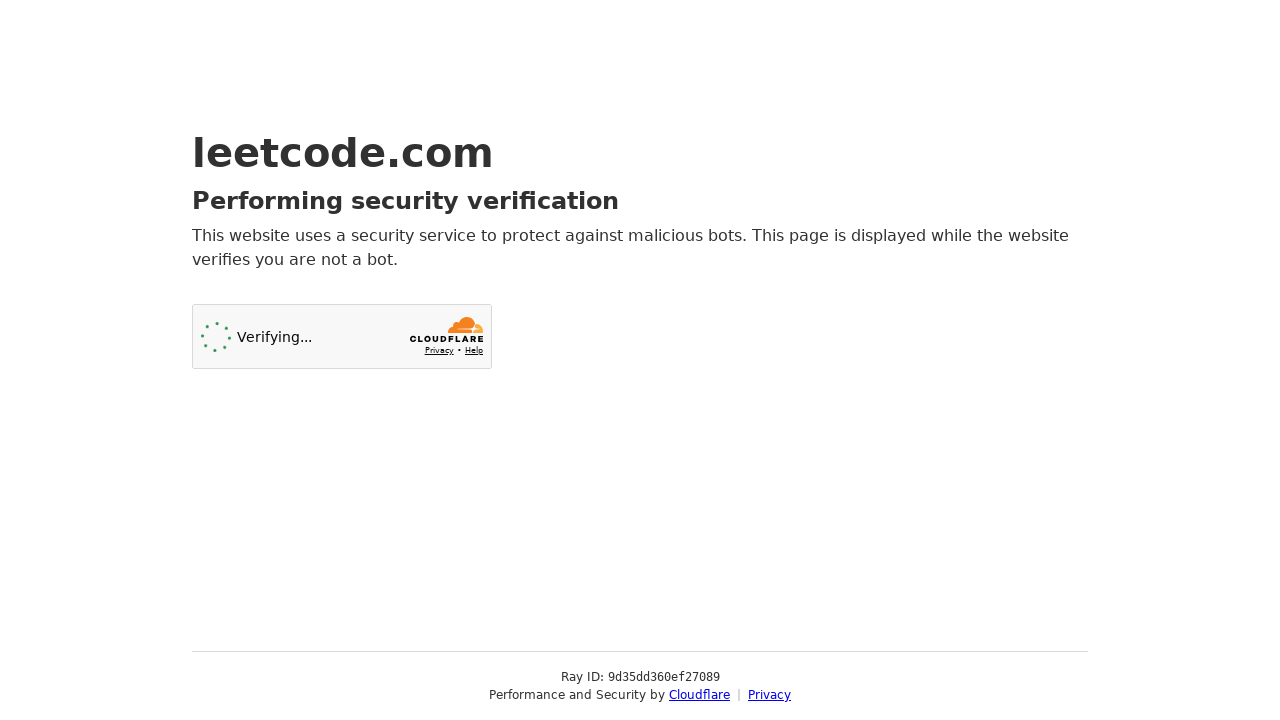

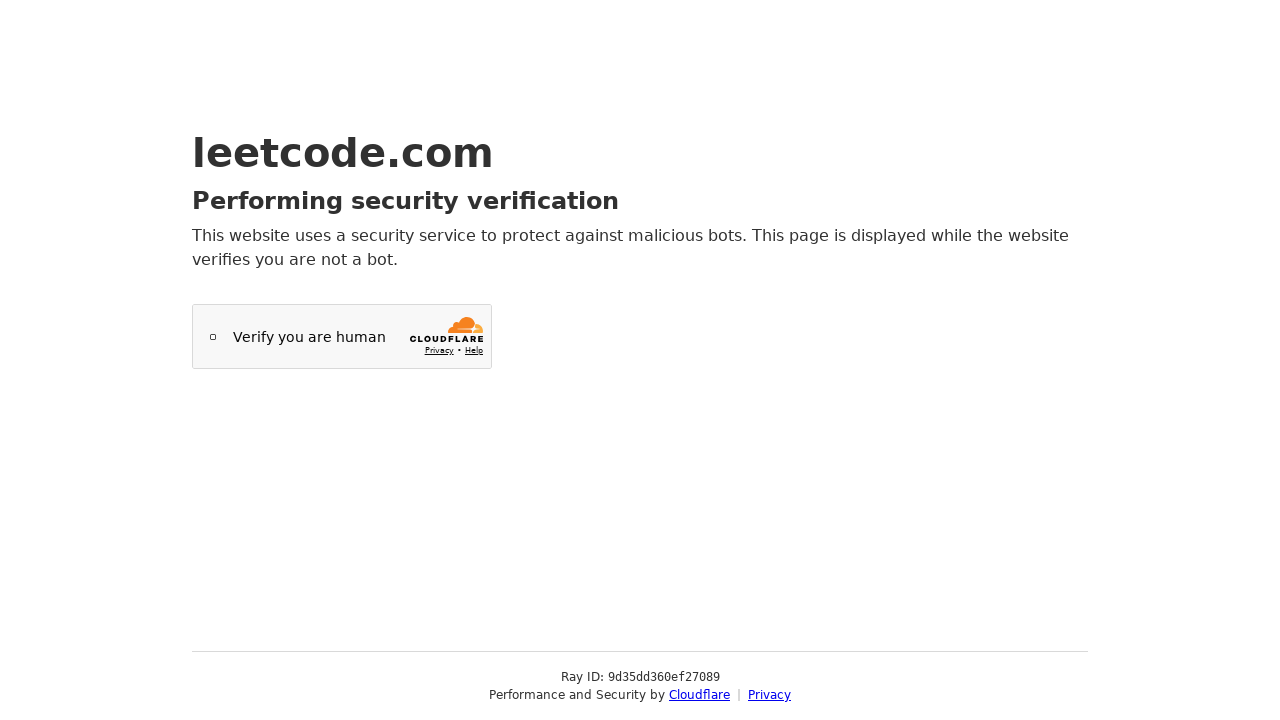